Tests cancel alert dialog by navigating to cancel tab, triggering alert, and dismissing it

Starting URL: https://demo.automationtesting.in/Alerts.html

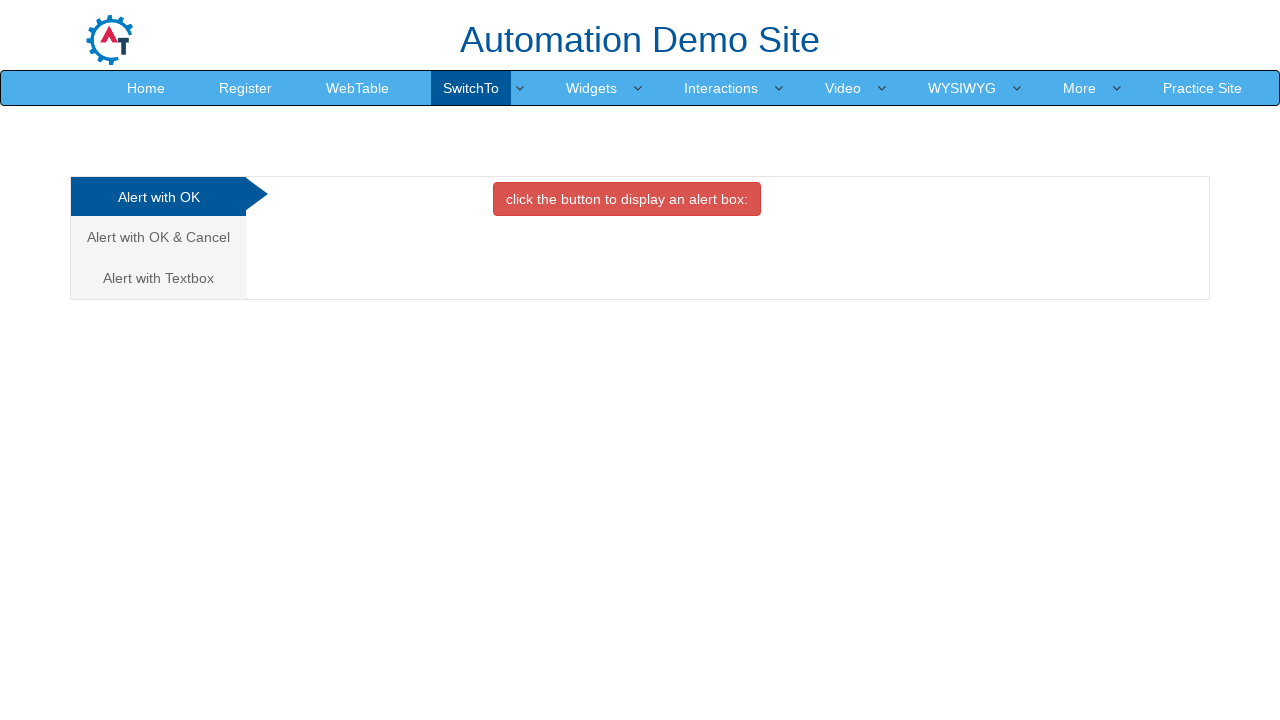

Clicked on Alert with OK & Cancel tab at (158, 237) on xpath=/html/body/div[1]/div/div/div/div[1]/ul/li[2]/a
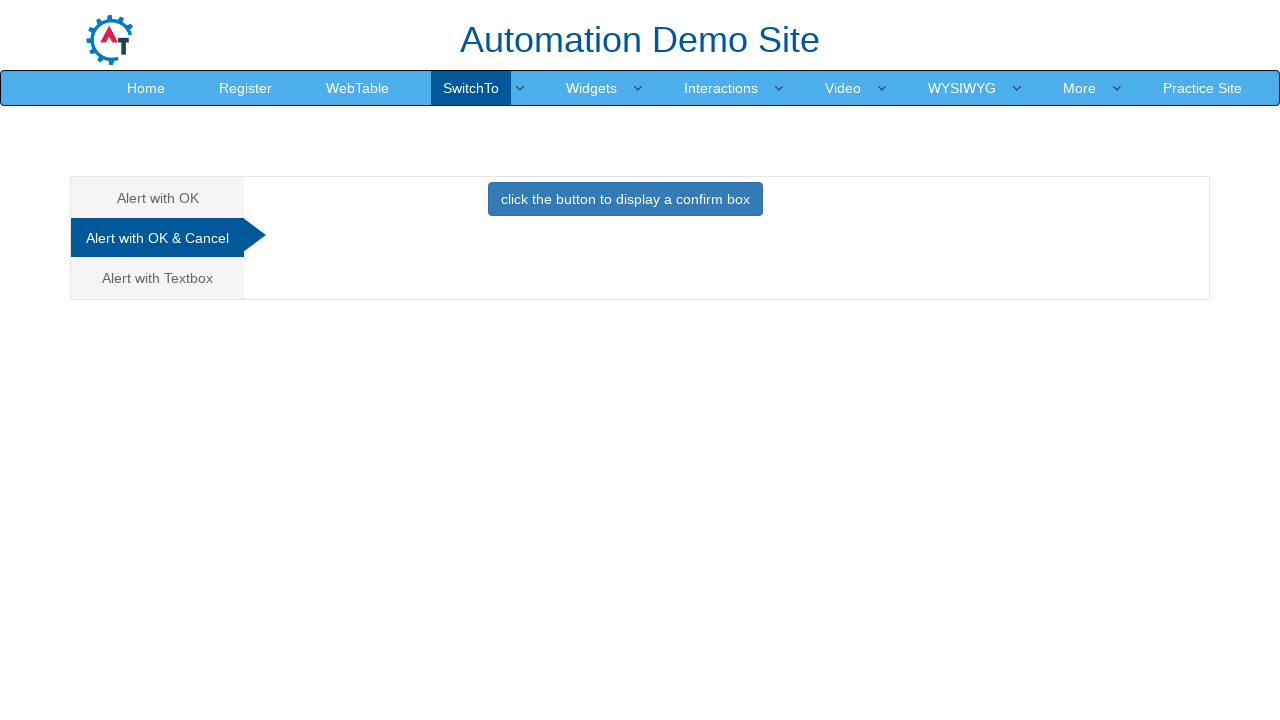

Clicked button to trigger alert dialog at (625, 199) on xpath=//*[@id="CancelTab"]/button
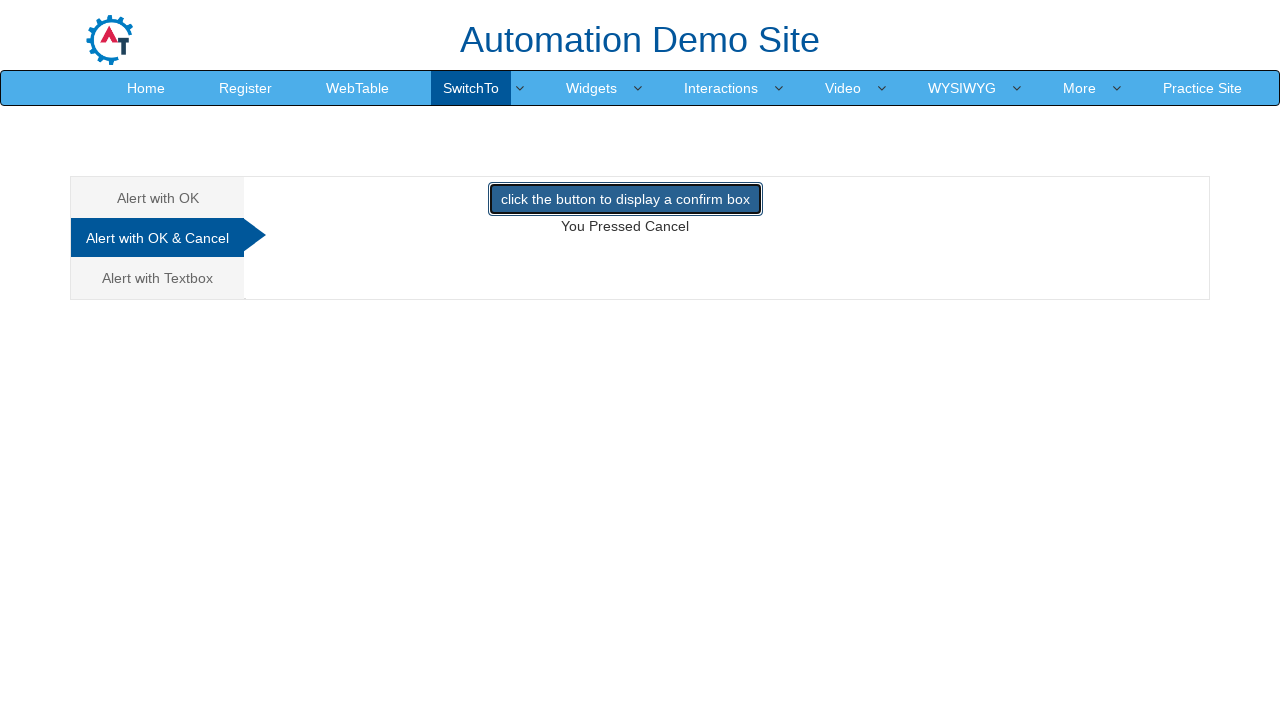

Alert dialog dismissed by clicking cancel
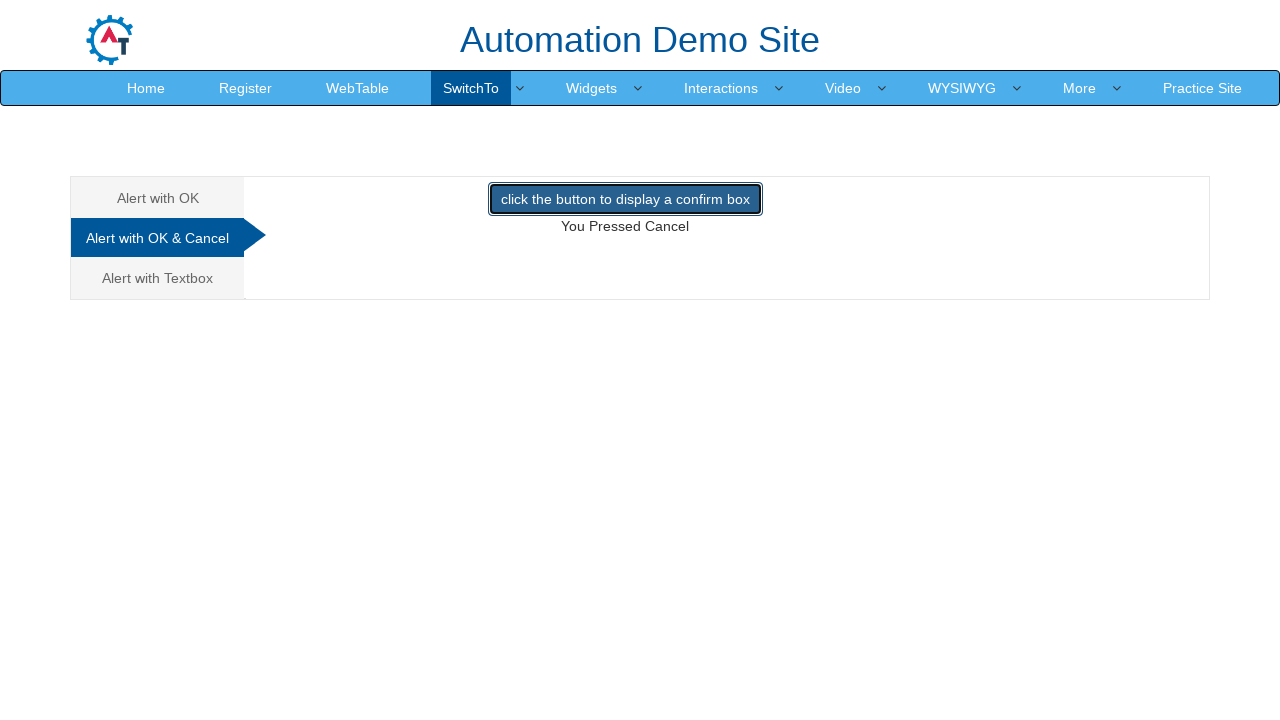

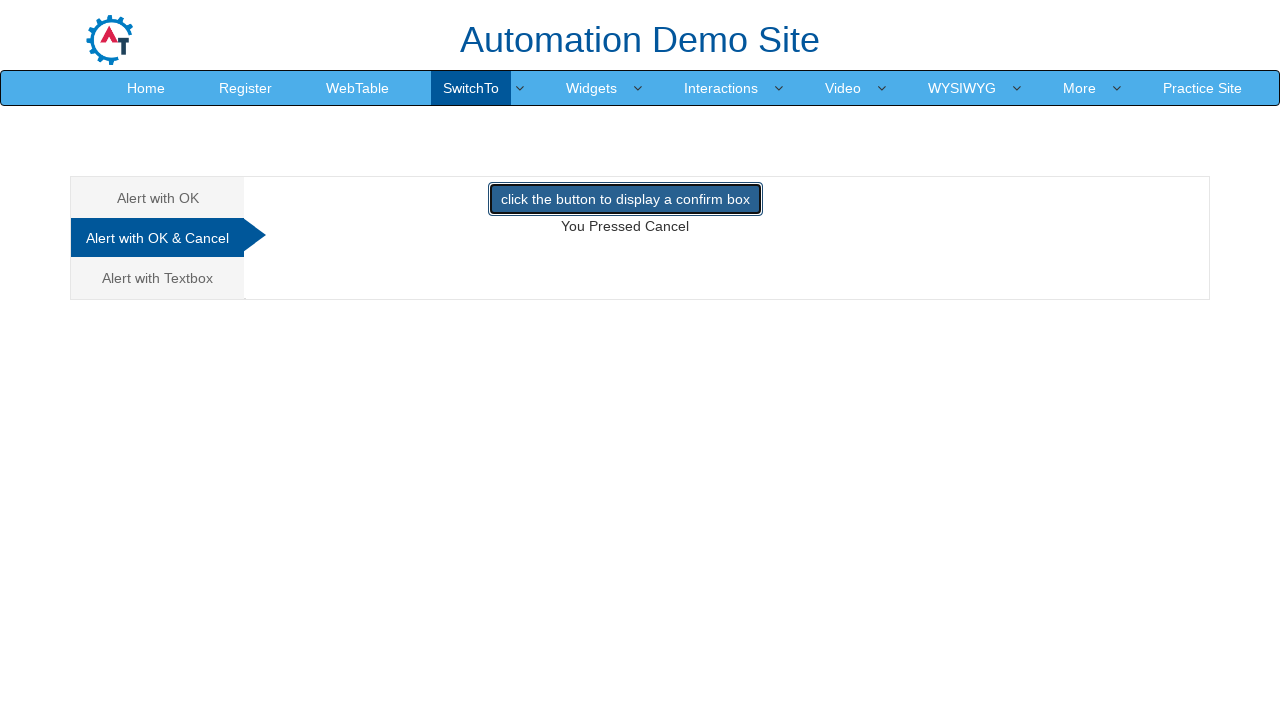